Tests XPath traversal techniques by clicking various elements using parent-child and sibling relationships on an automation practice page

Starting URL: https://rahulshettyacademy.com/AutomationPractice/

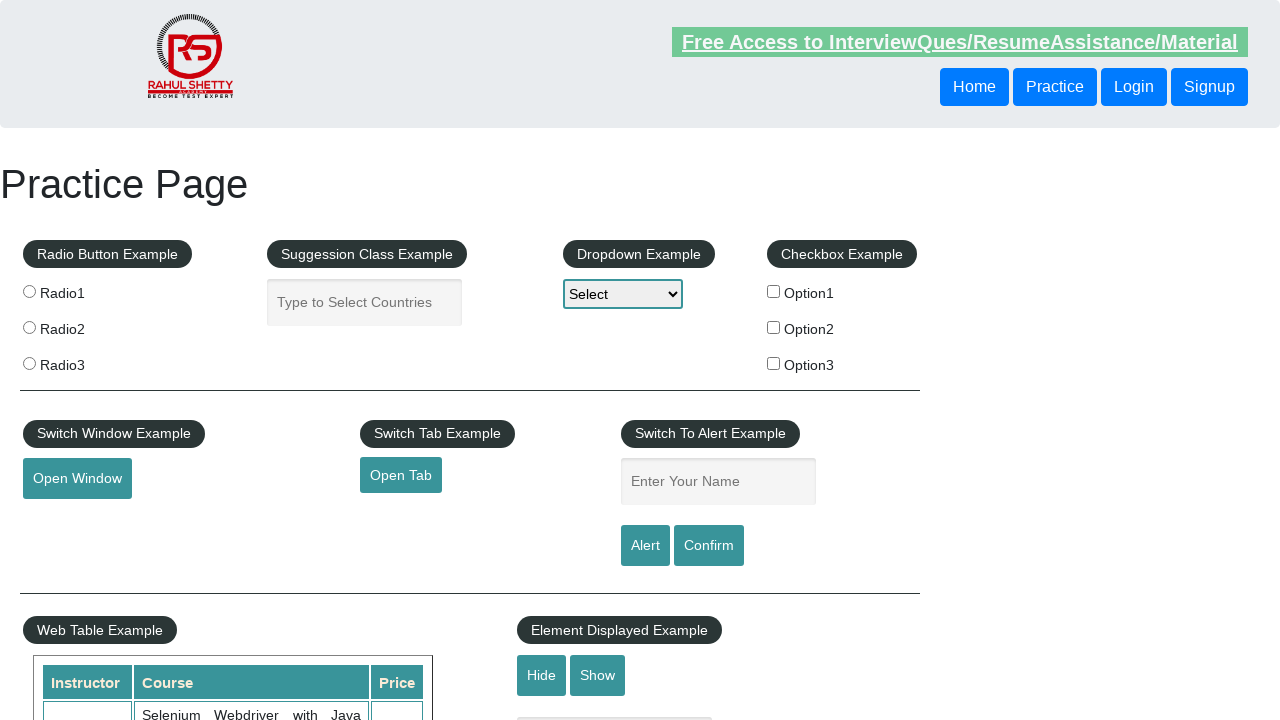

Clicked Home button using parent-to-child XPath traversal at (974, 87) on xpath=//div/a/button[text()='Home']
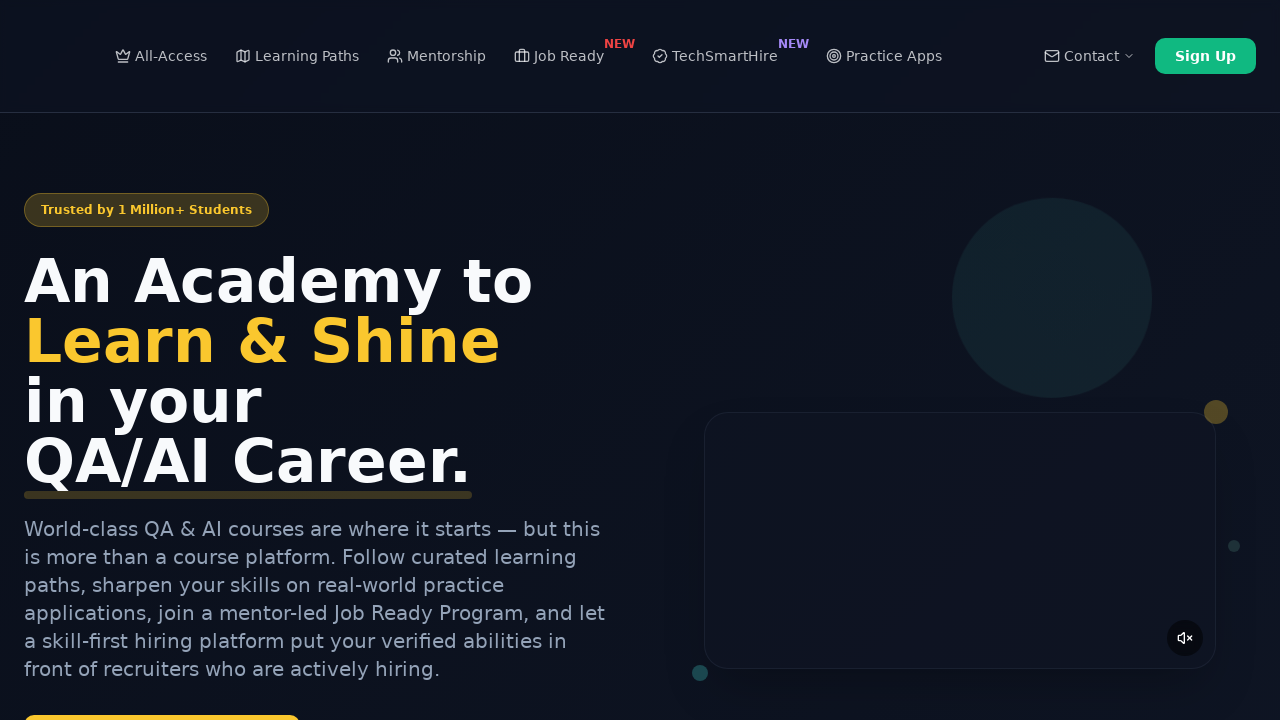

Navigated back to the practice page
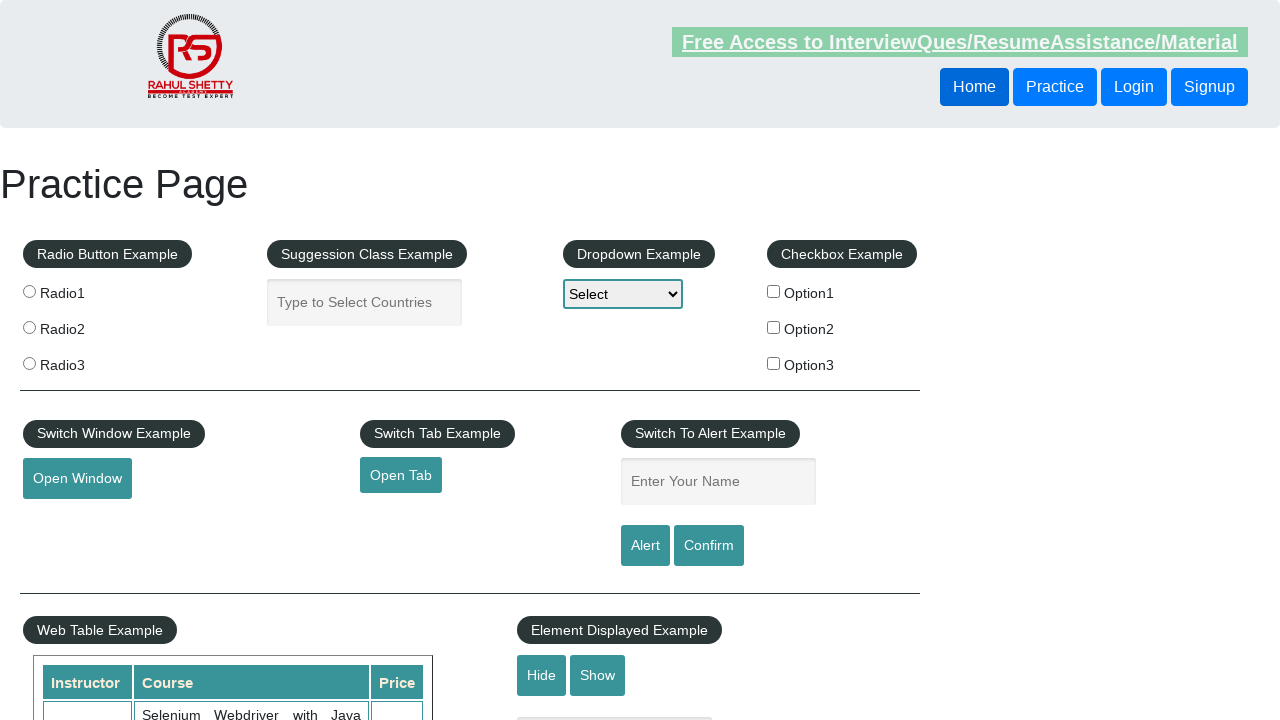

Retrieved text from first sibling button using XPath sibling traversal
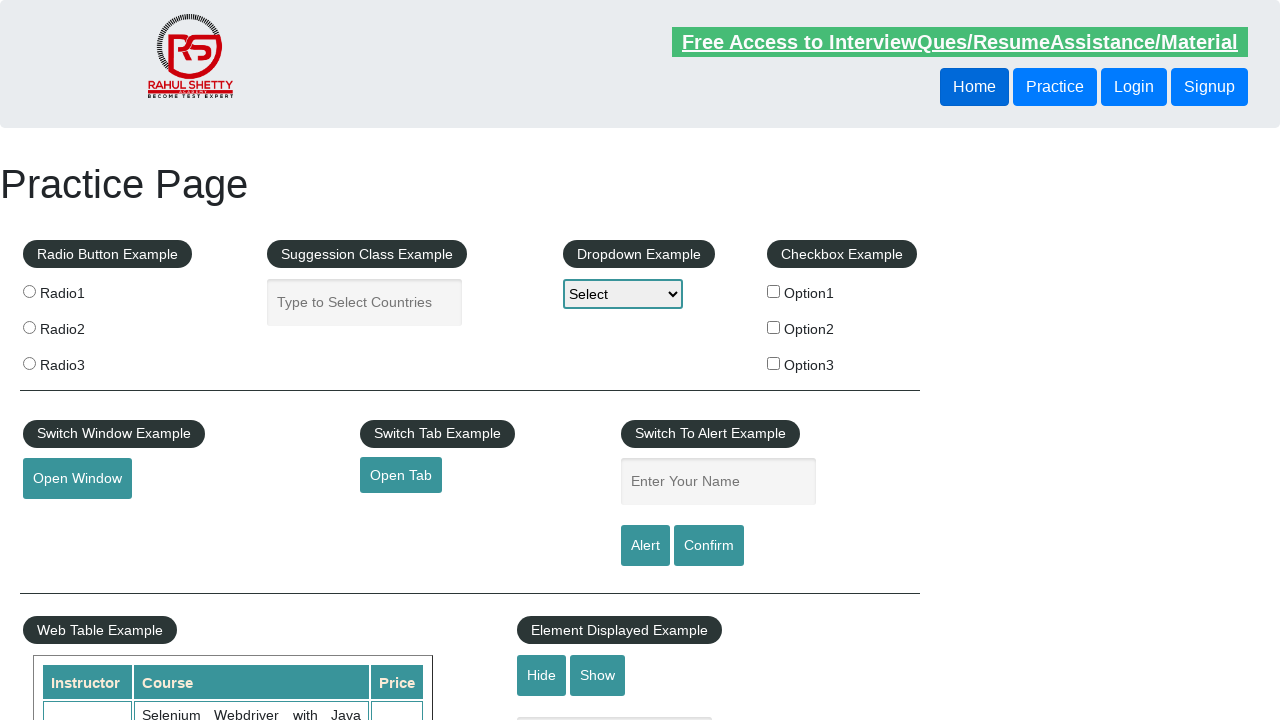

Retrieved text from second sibling button using XPath sibling traversal
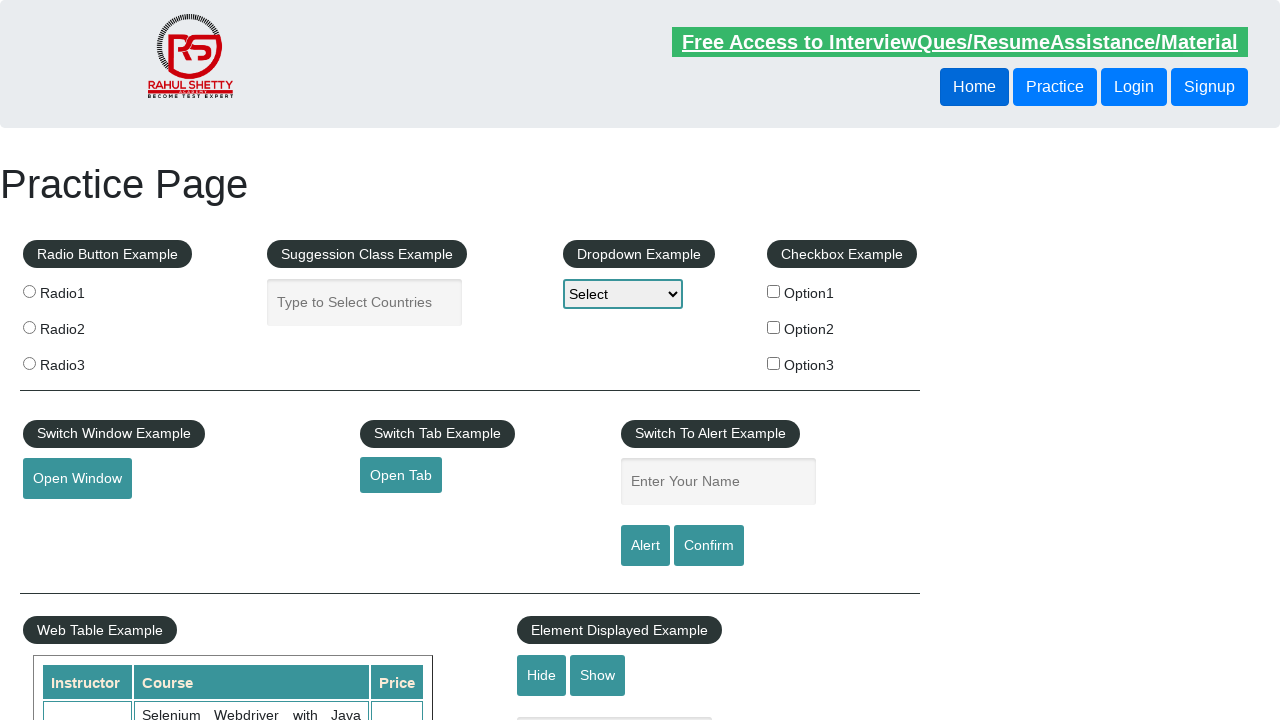

Clicked blinking text link using child-to-parent XPath traversal at (960, 42) on xpath=//button[contains(text(),'Practice')]/parent::div/parent::header/a[@class=
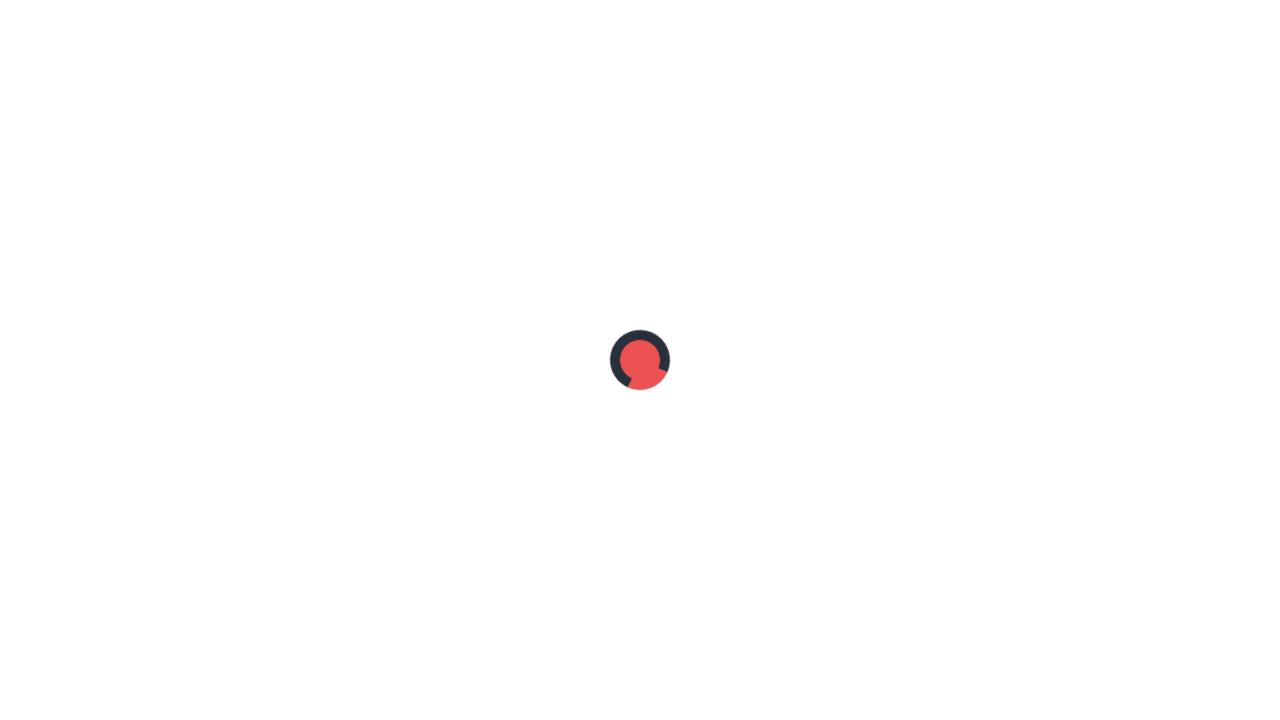

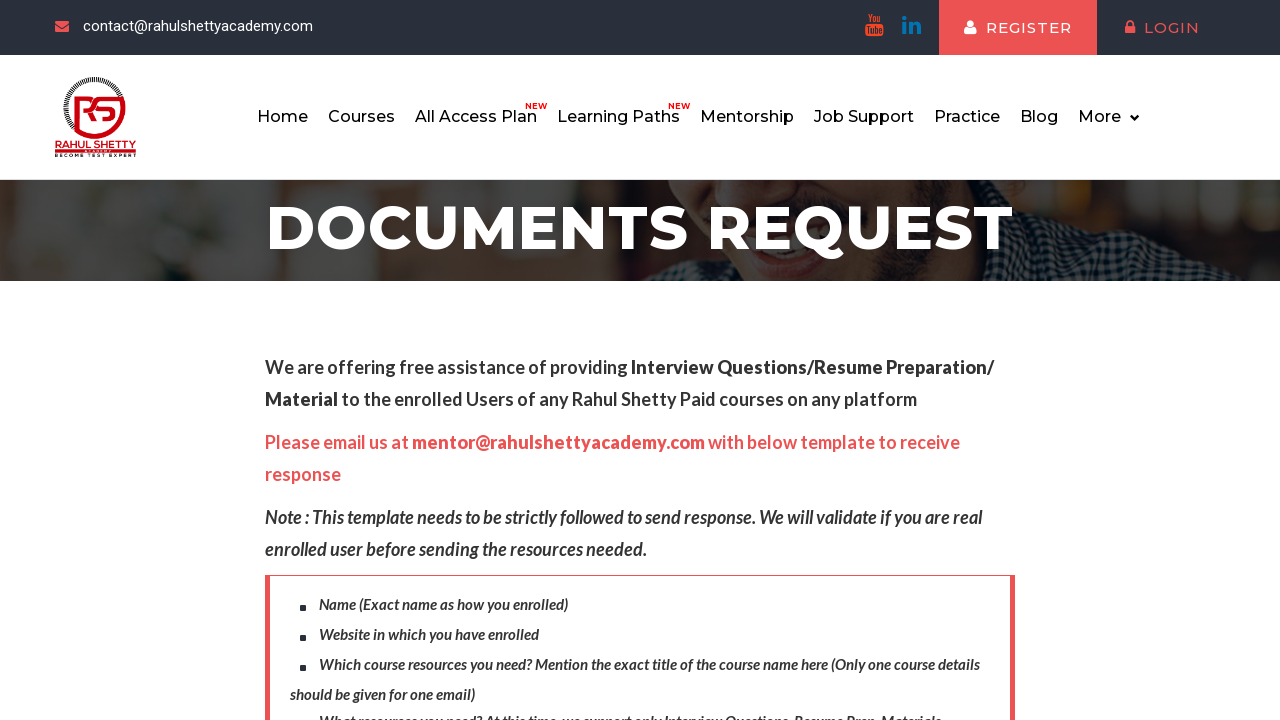